Tests DuckDuckGo search functionality by entering a search query and submitting the form

Starting URL: https://duckduckgo.com

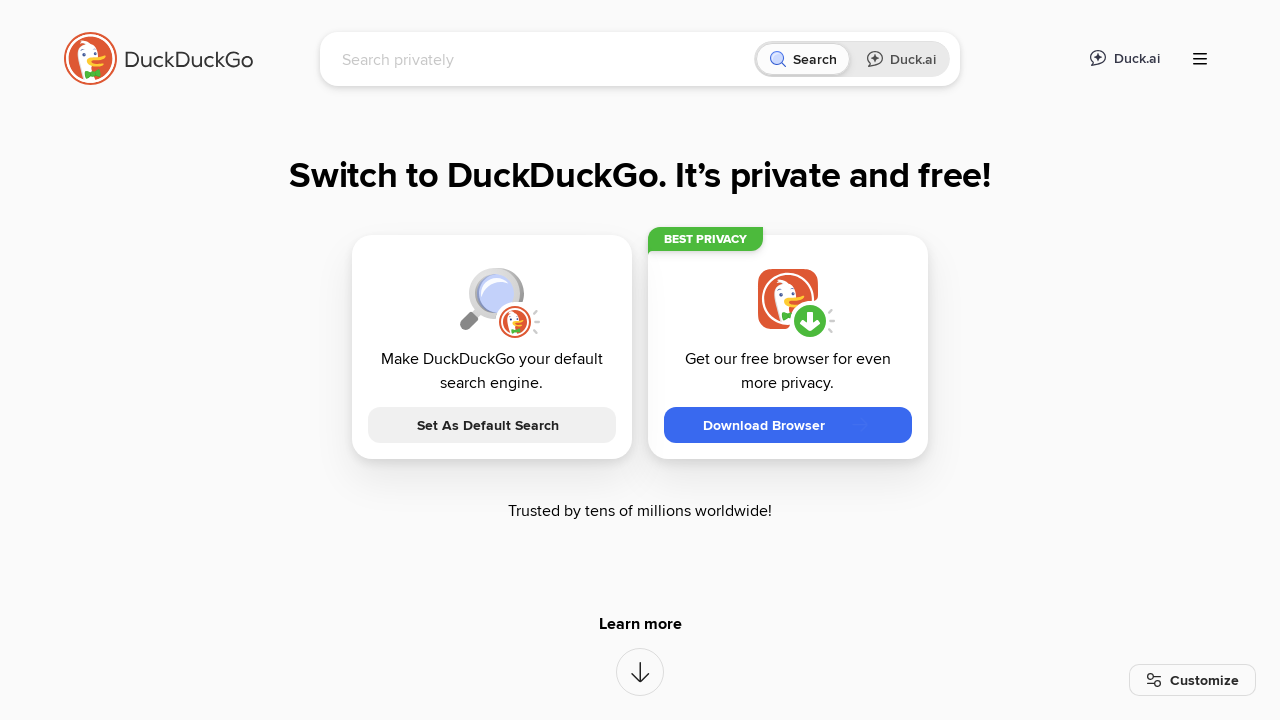

Filled search field with 'dune' on input[name='q']
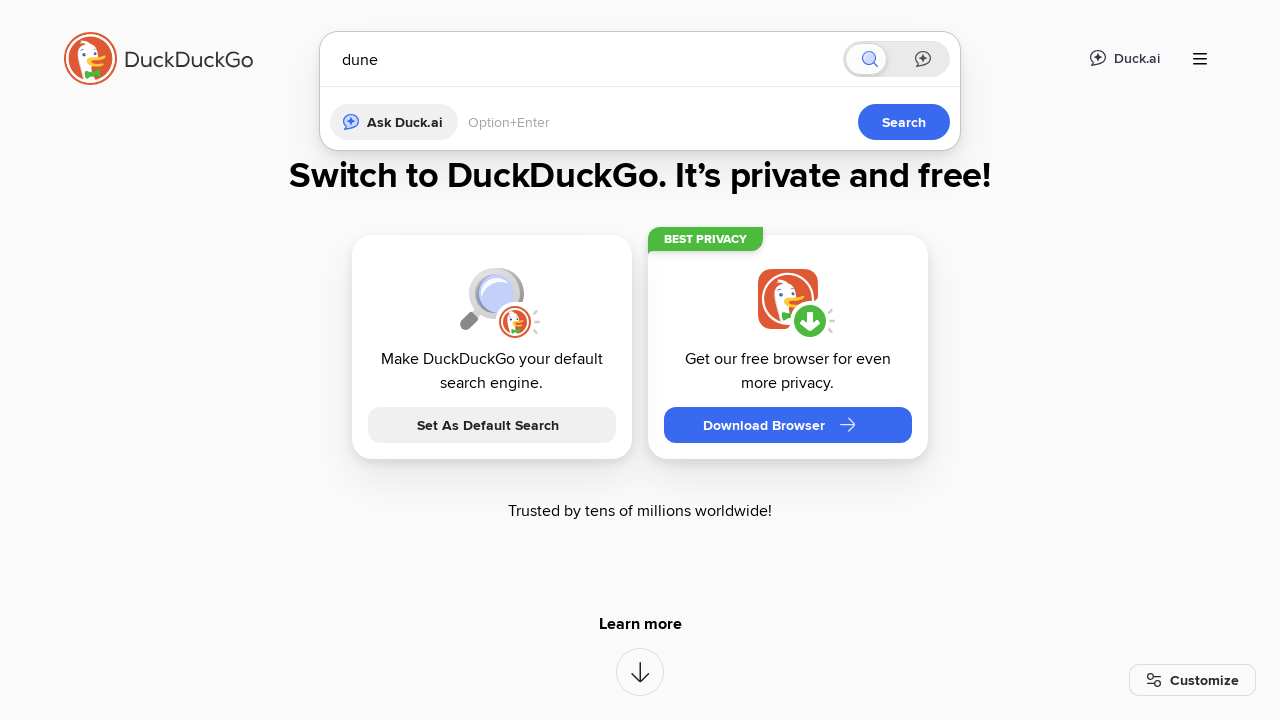

Submitted search form by pressing Enter on input[name='q']
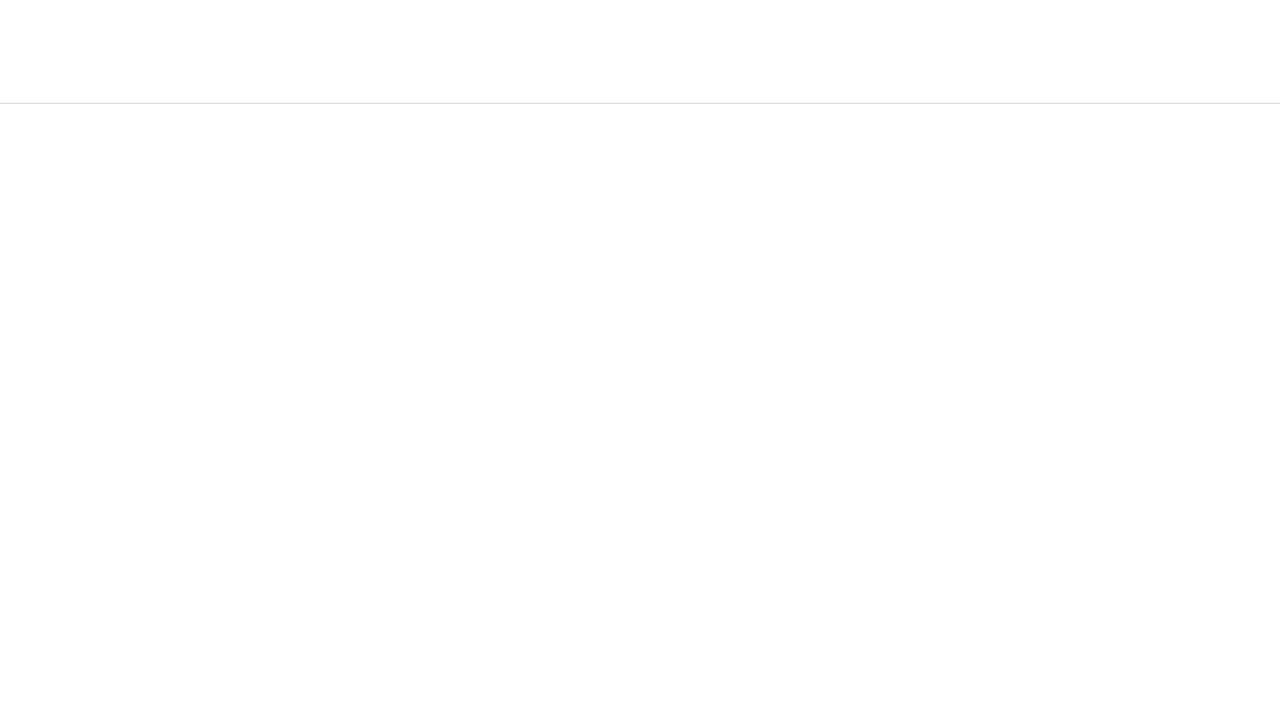

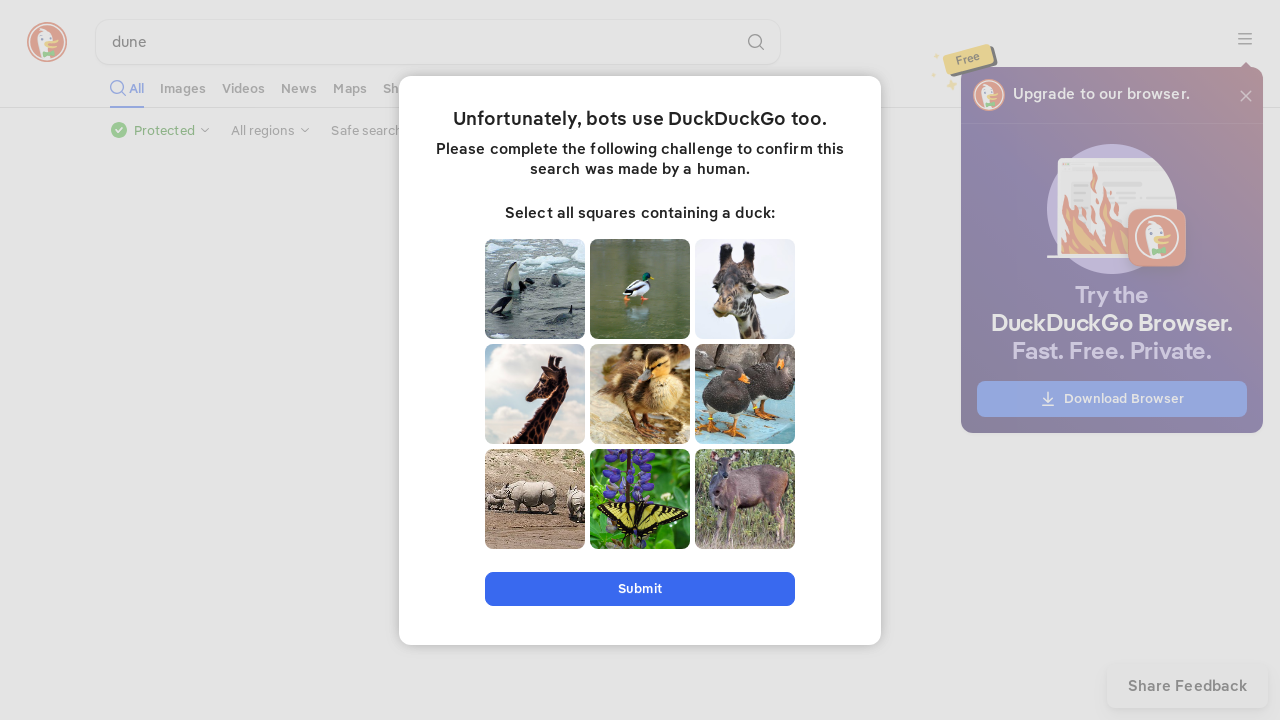